Navigates to nopCommerce demo store, maximizes the window, and validates the page title

Starting URL: https://demo.nopcommerce.com/

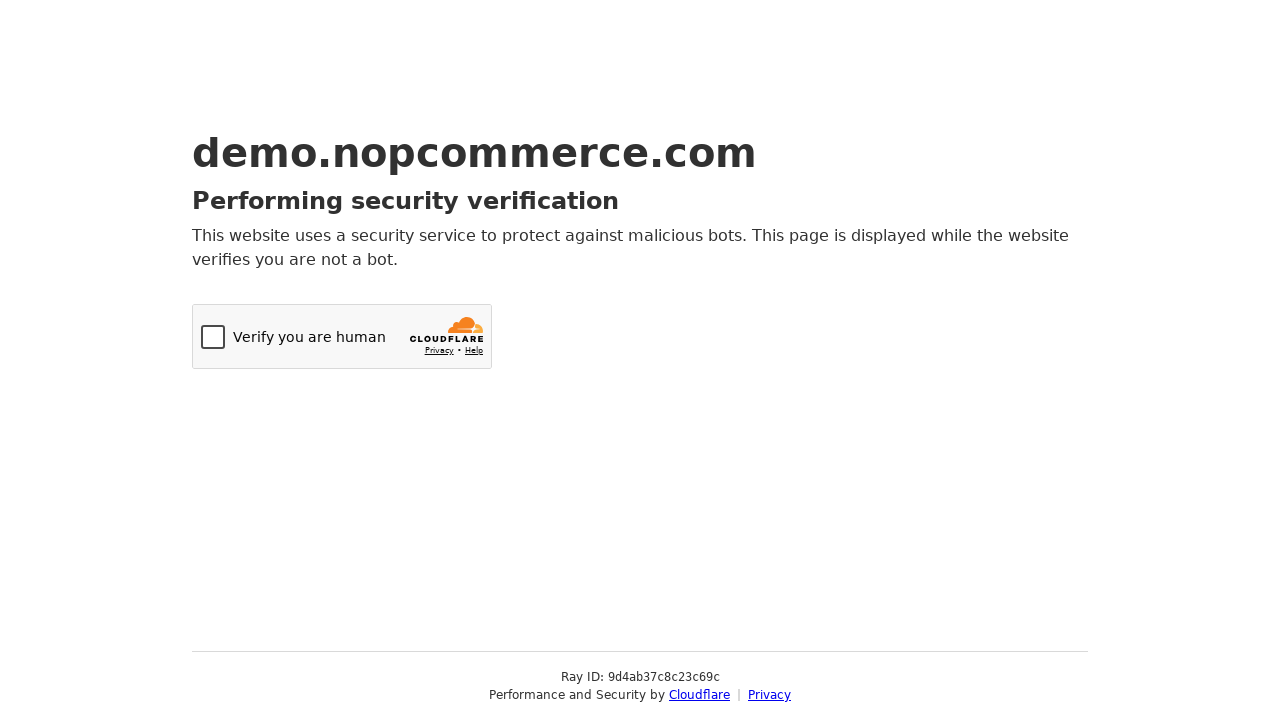

Navigated to nopCommerce demo store
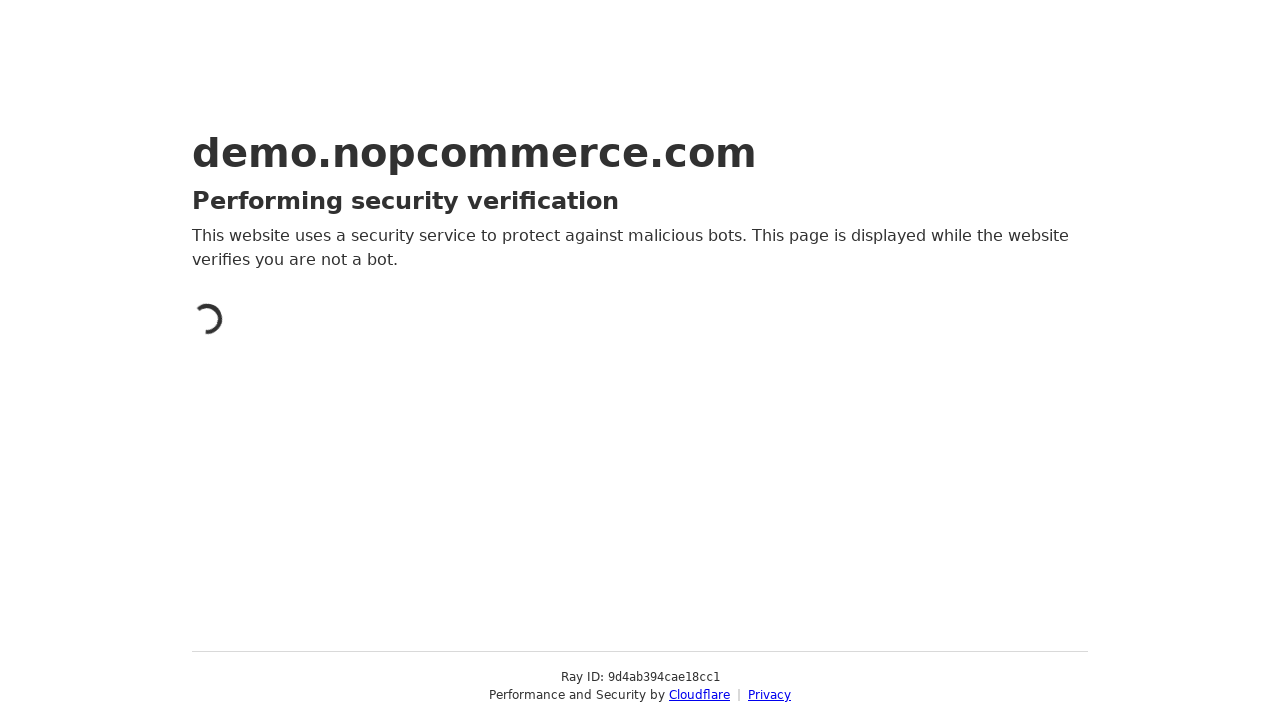

Maximized browser window to 1920x1080
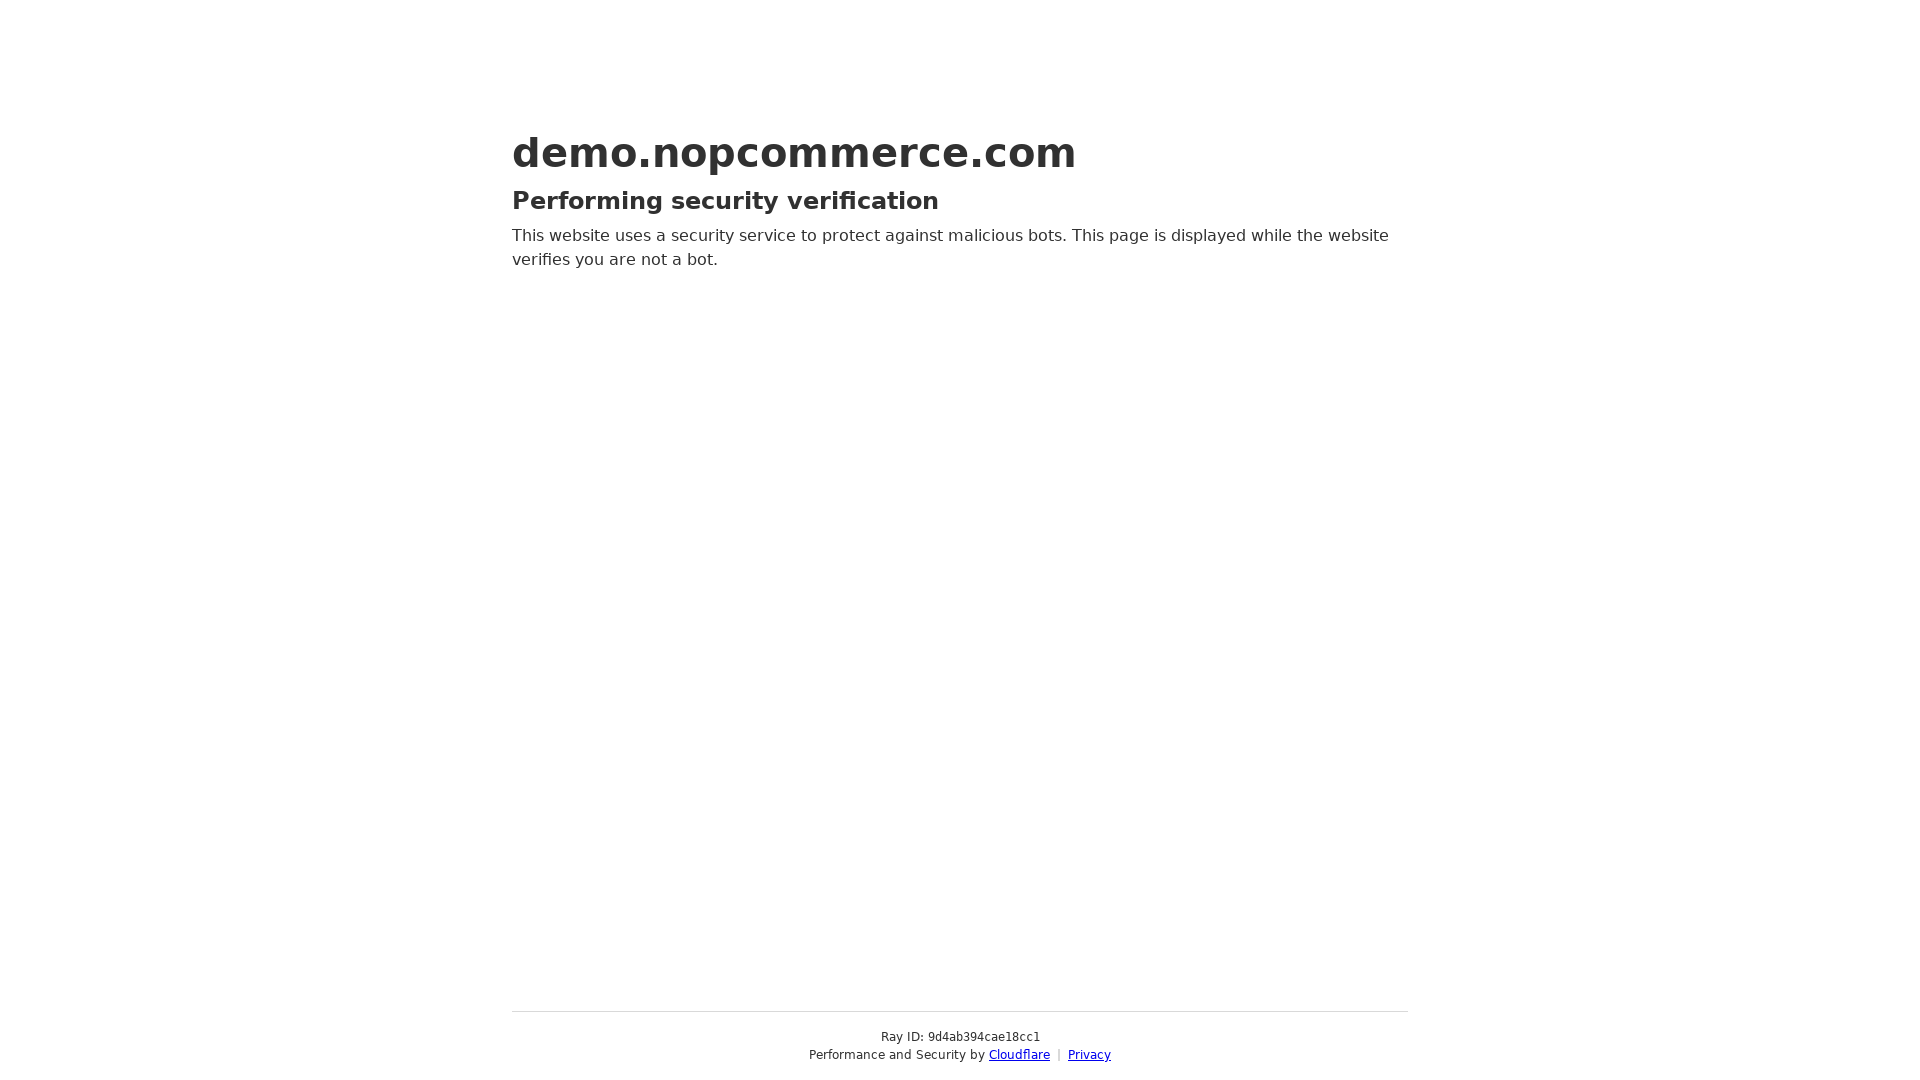

Retrieved page title: 'Just a moment...'
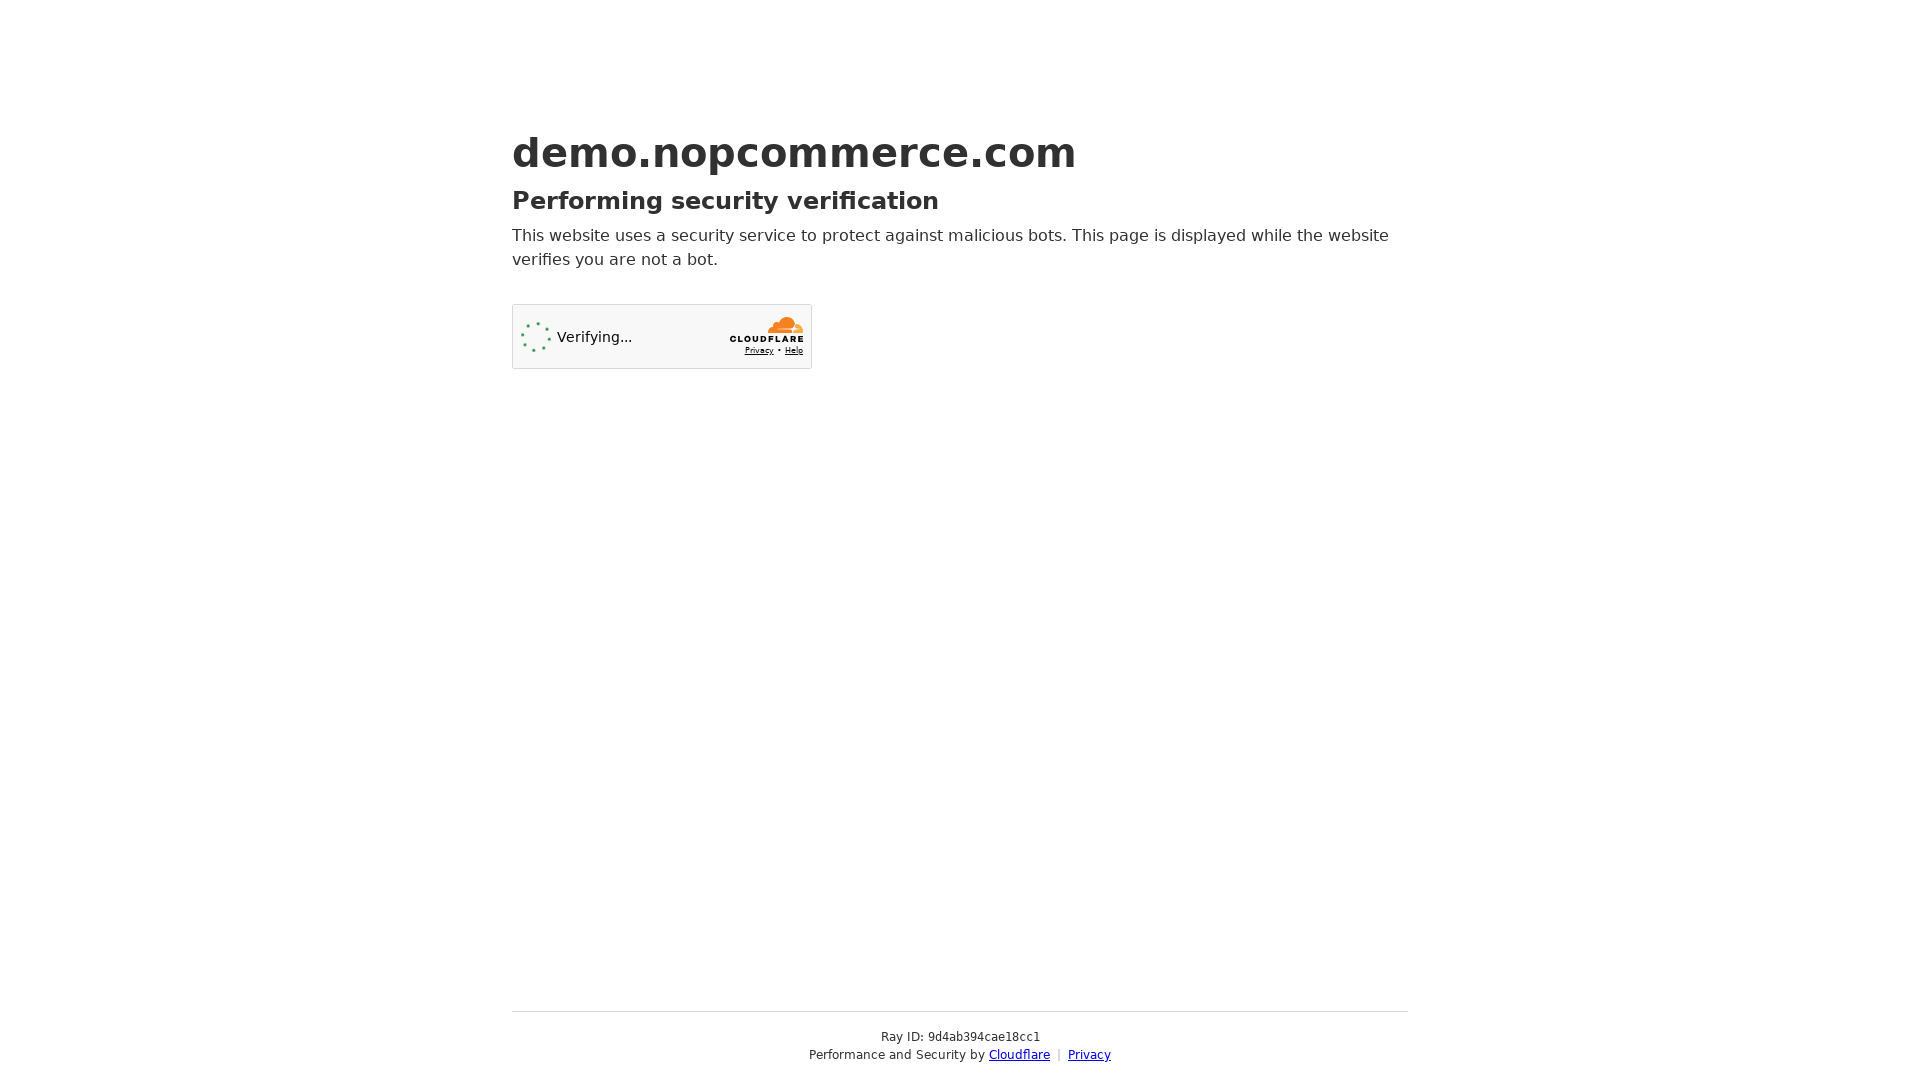

Page title validation failed - expected 'nopCommerce demo store' but got 'Just a moment...'
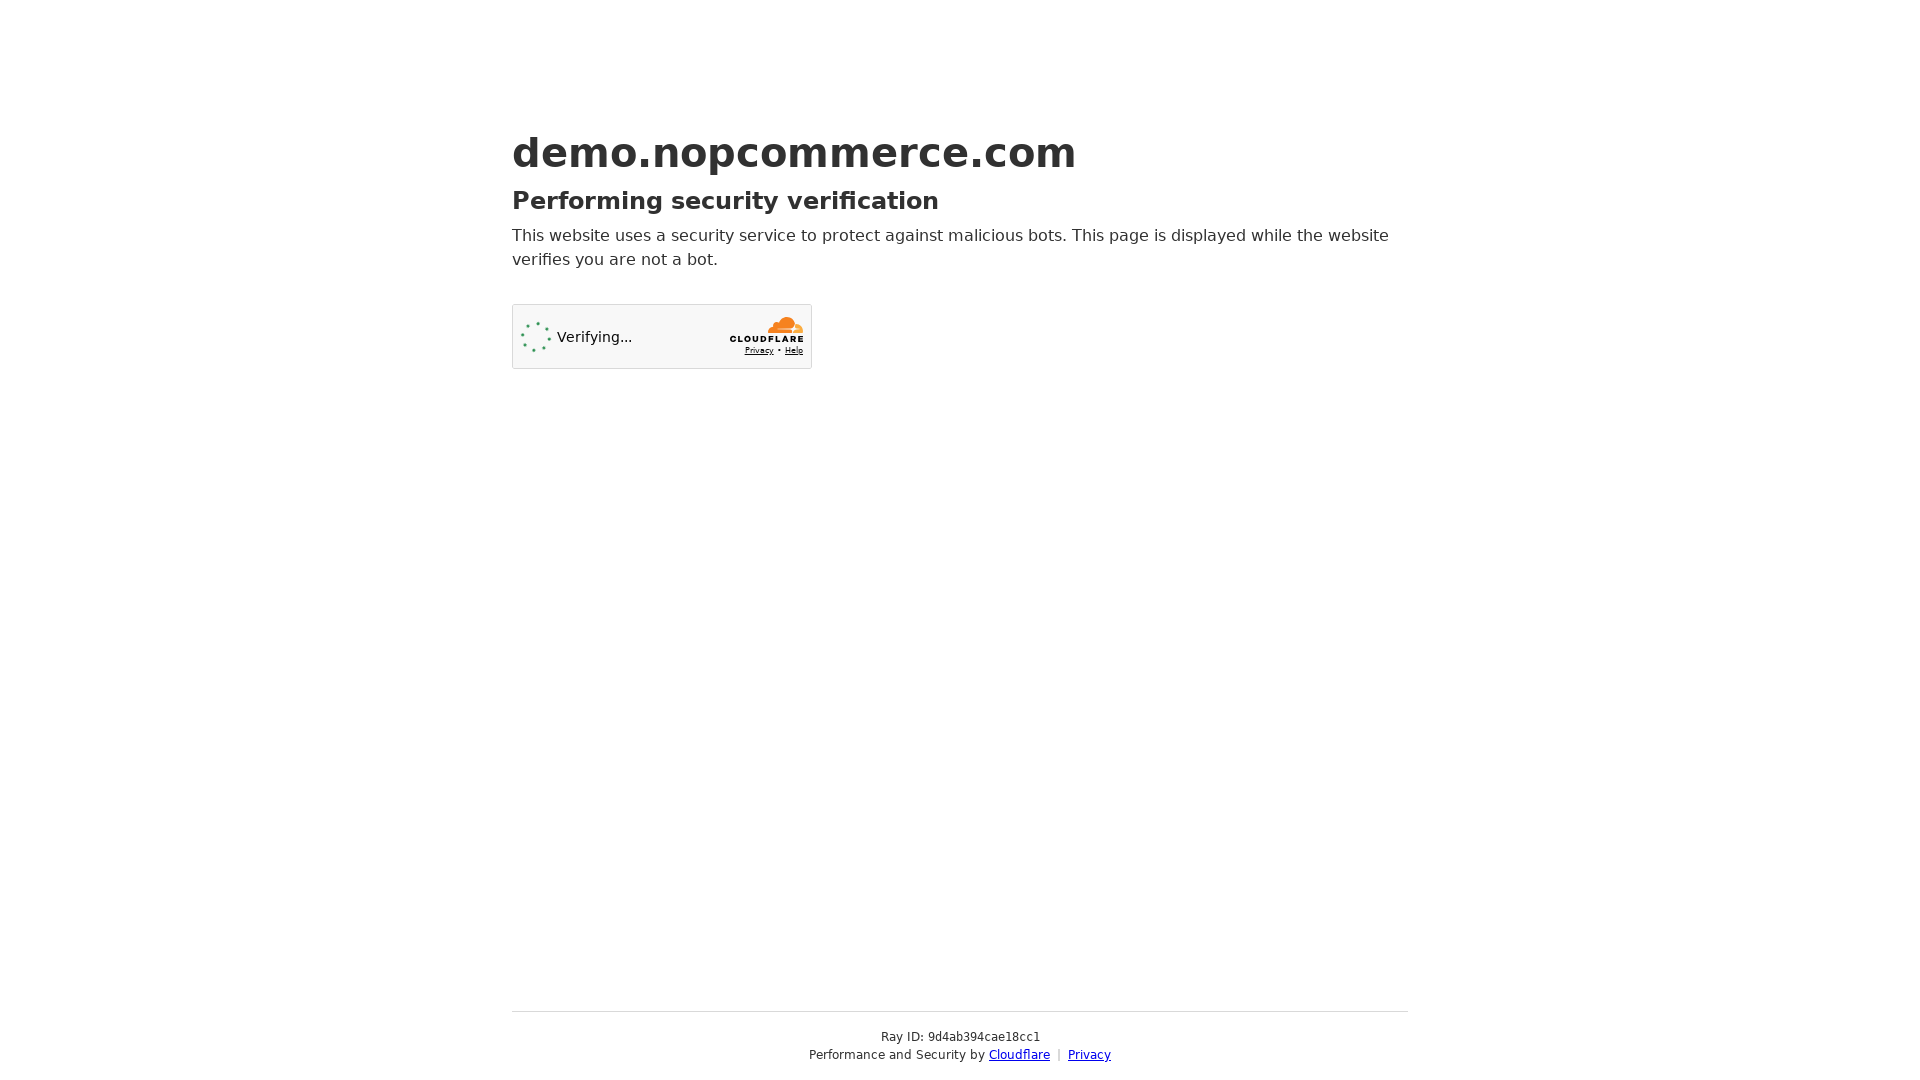

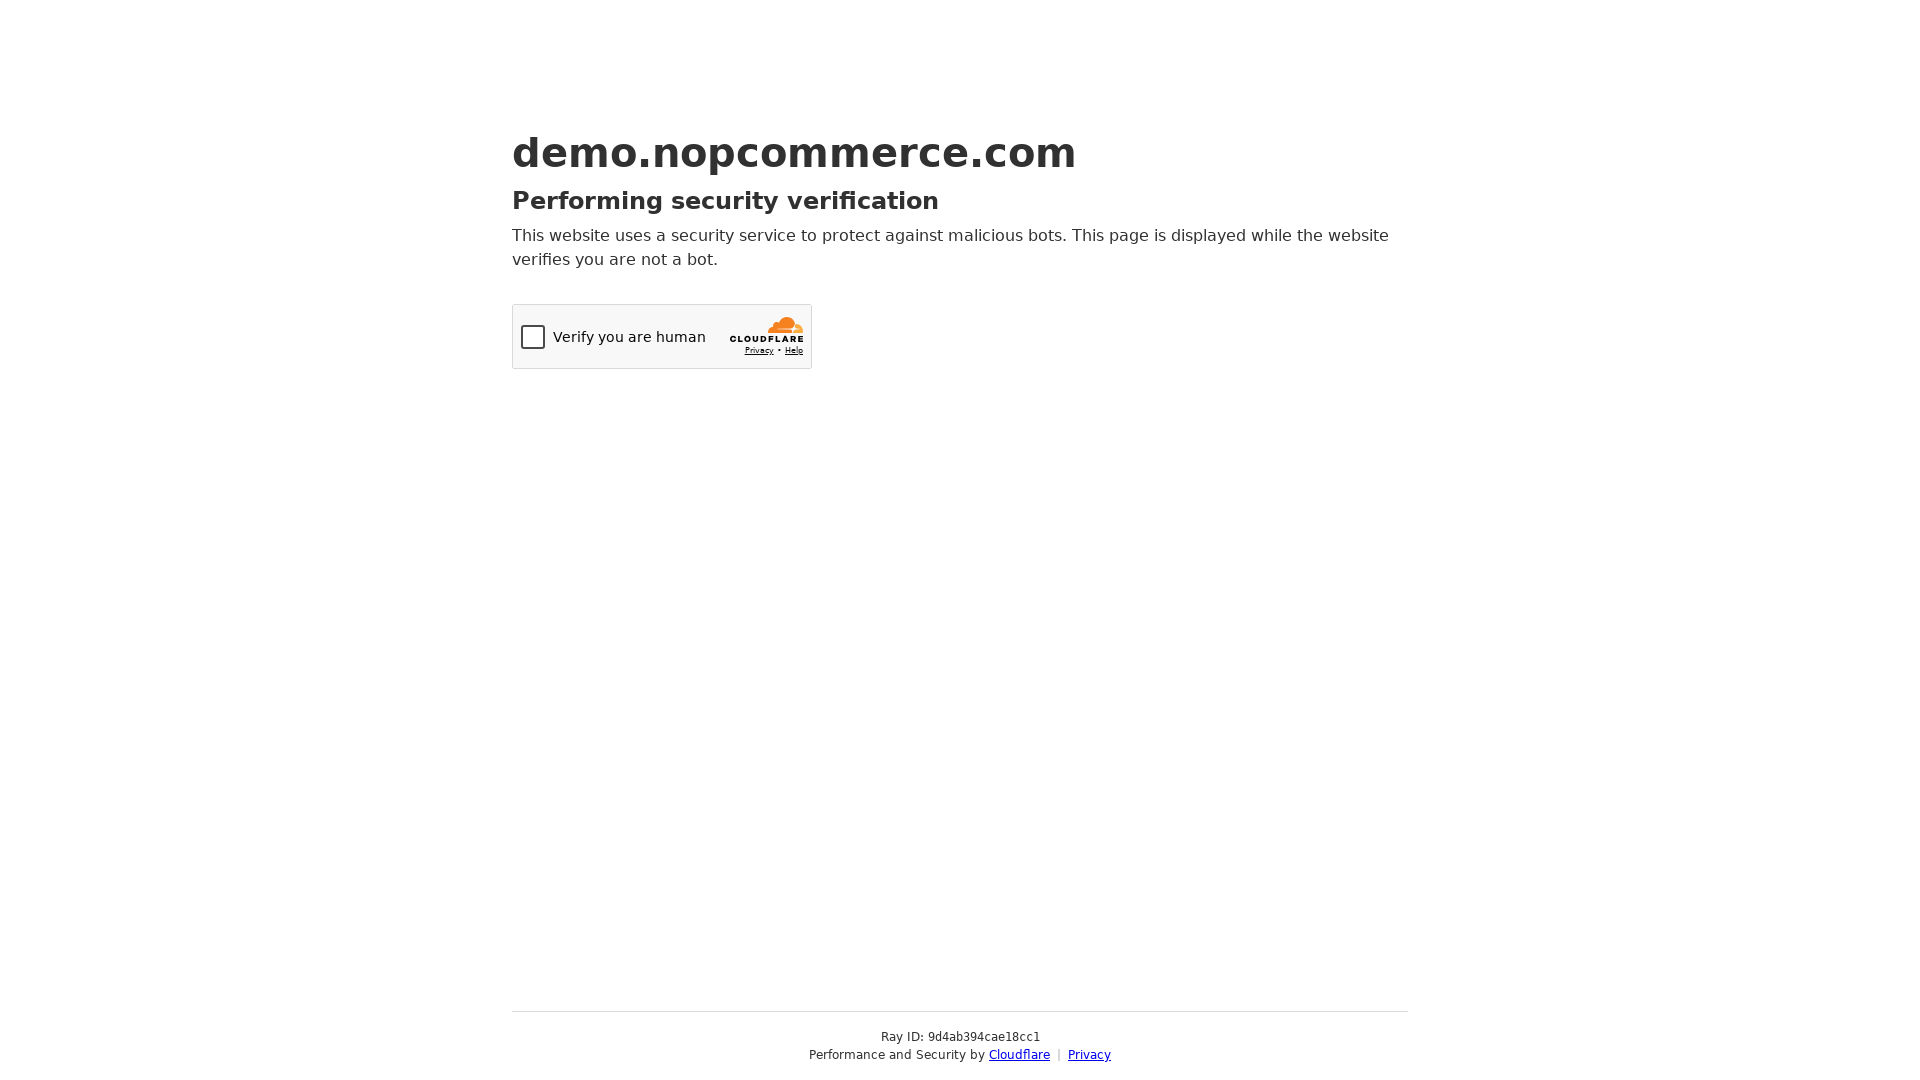